Tests file download functionality by navigating to the download page and clicking on the first available download link.

Starting URL: https://the-internet.herokuapp.com/download

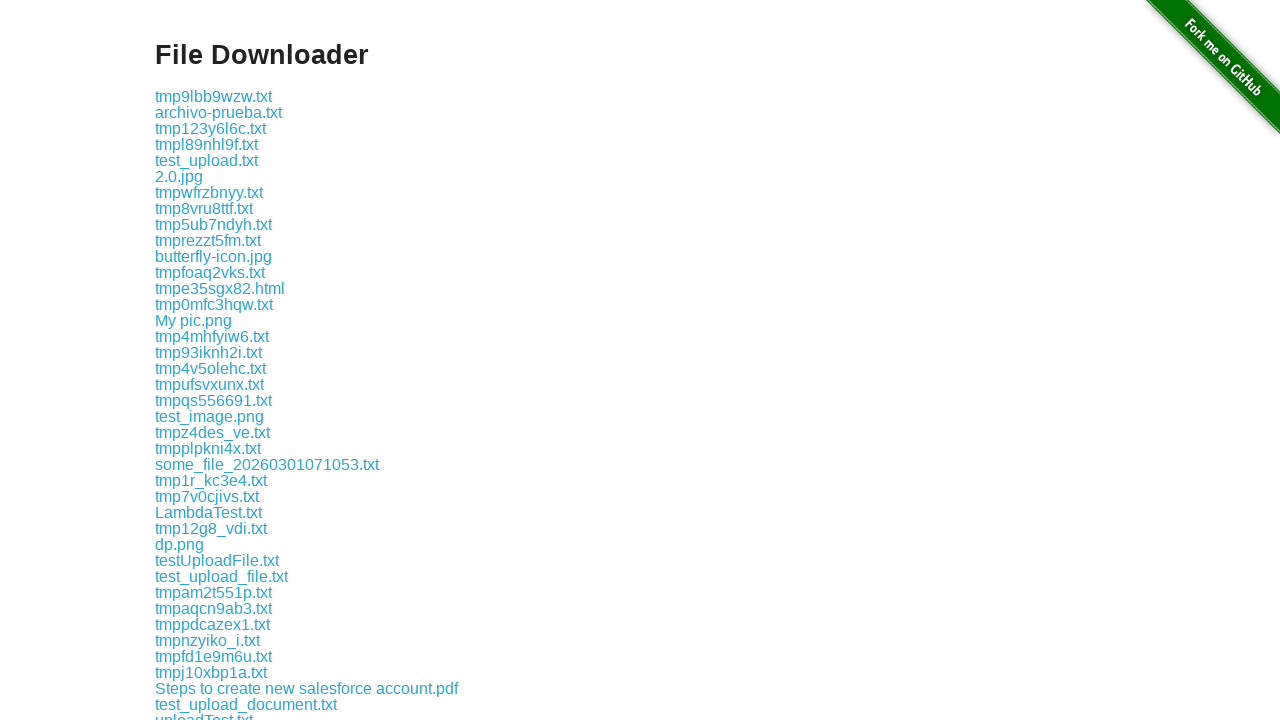

Navigated to the download page
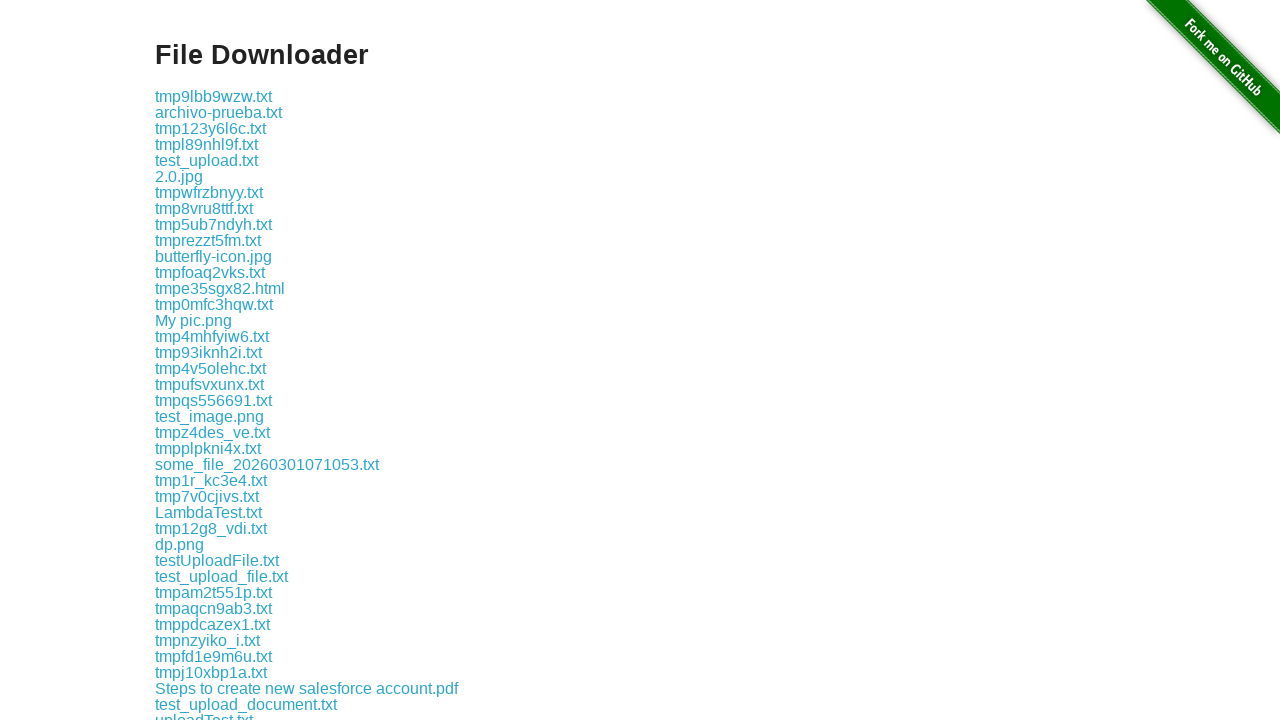

Clicked on the first available download link at (214, 96) on div.example a[href]:first-of-type
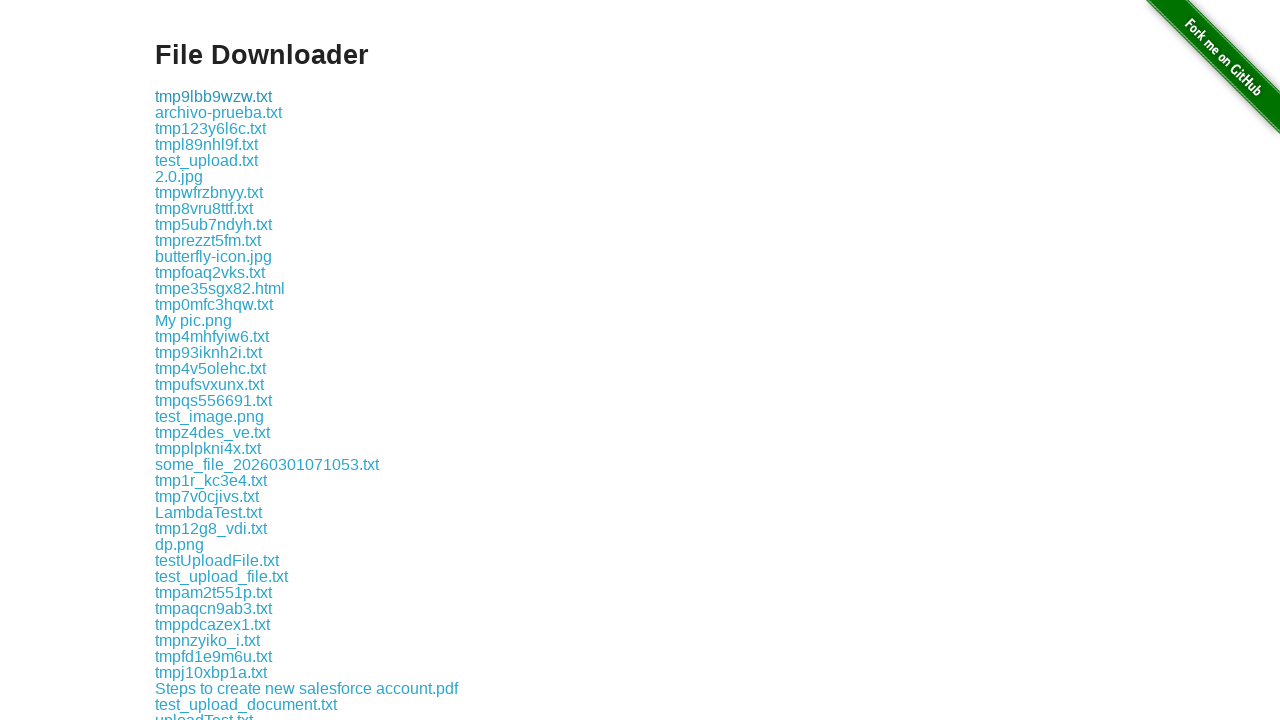

Waited 2 seconds for download to start
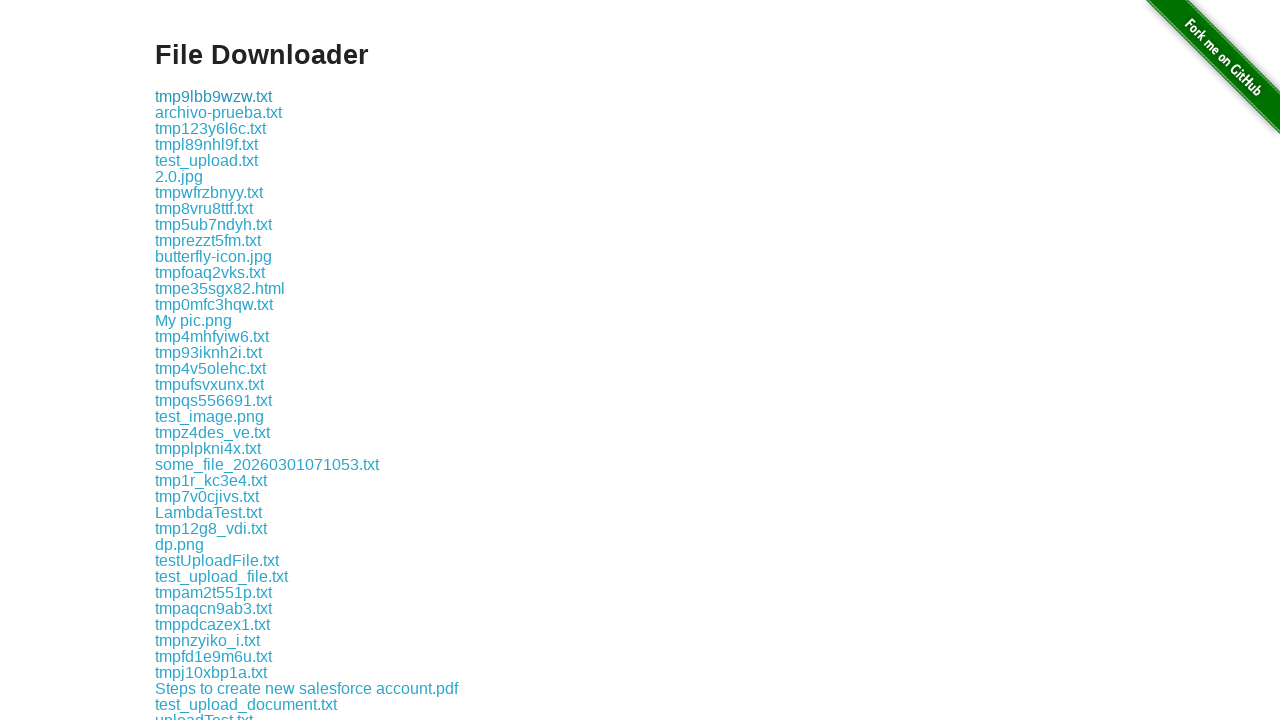

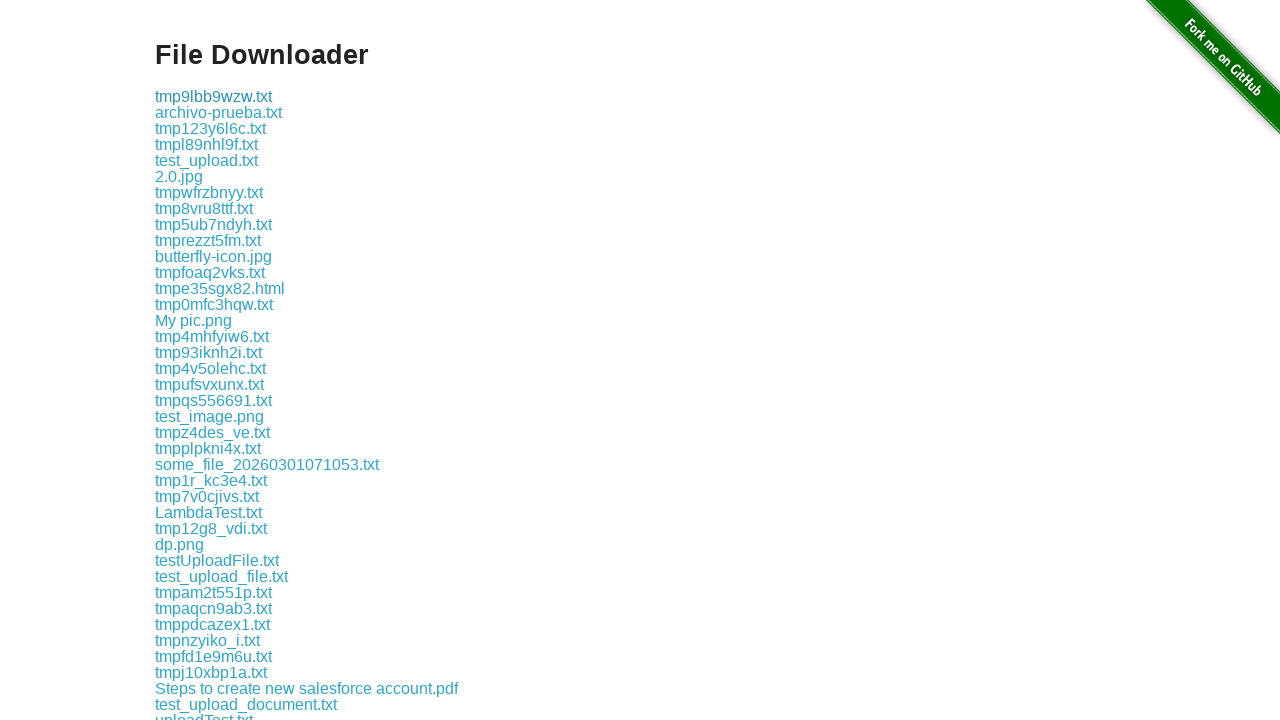